Tests the Ajio website's search and filtering functionality by searching for bags, applying gender and category filters, and verifying the results display

Starting URL: https://www.ajio.com/

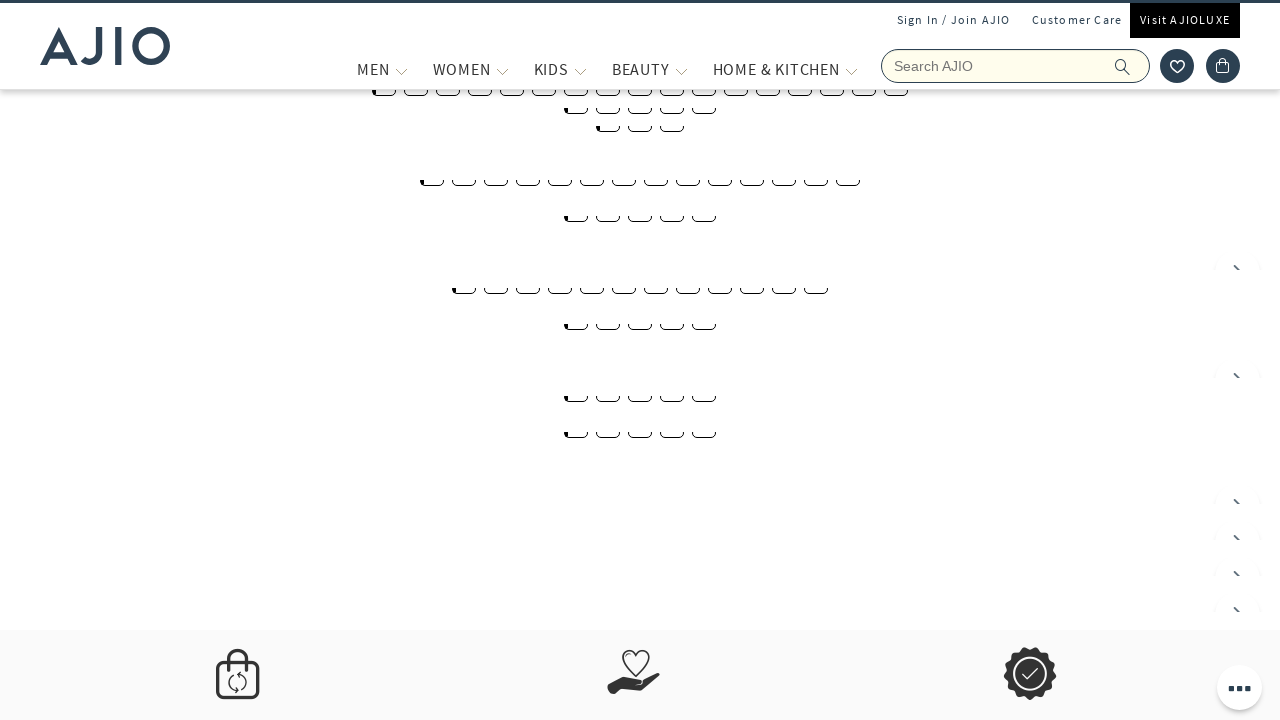

Filled search field with 'bags' on input[name='searchVal']
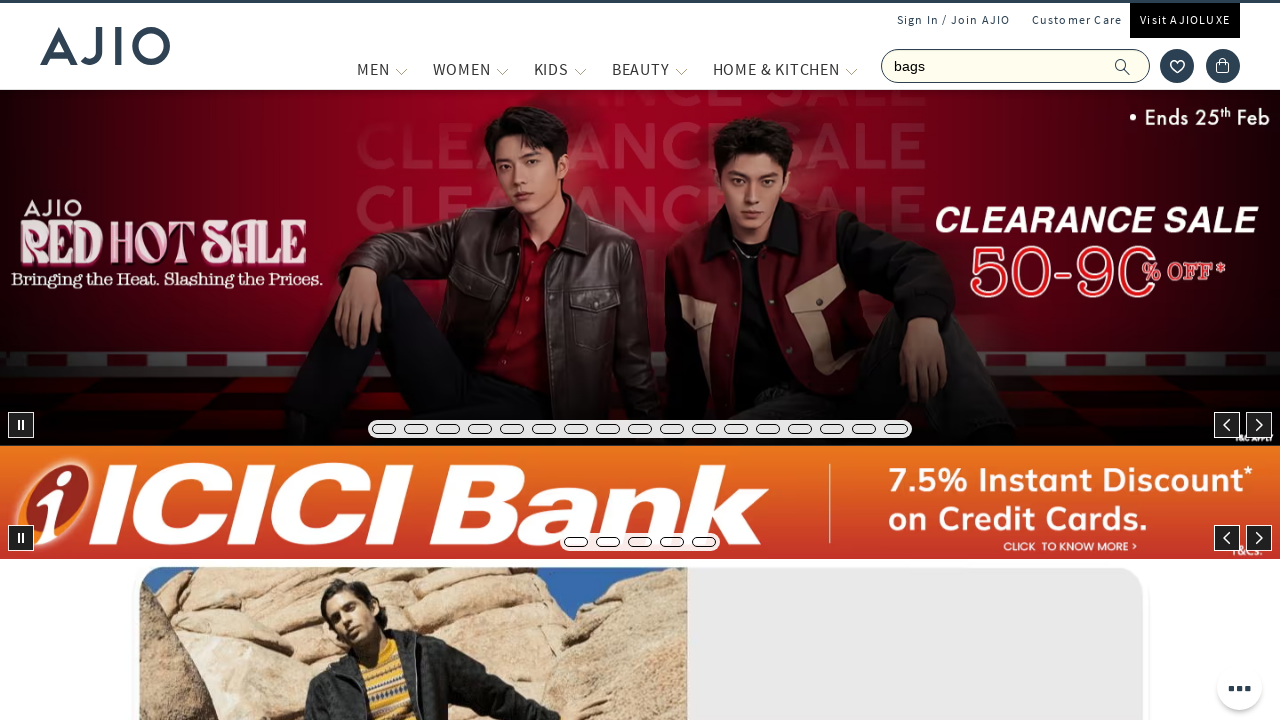

Clicked search button to search for bags at (1123, 66) on .ic-search
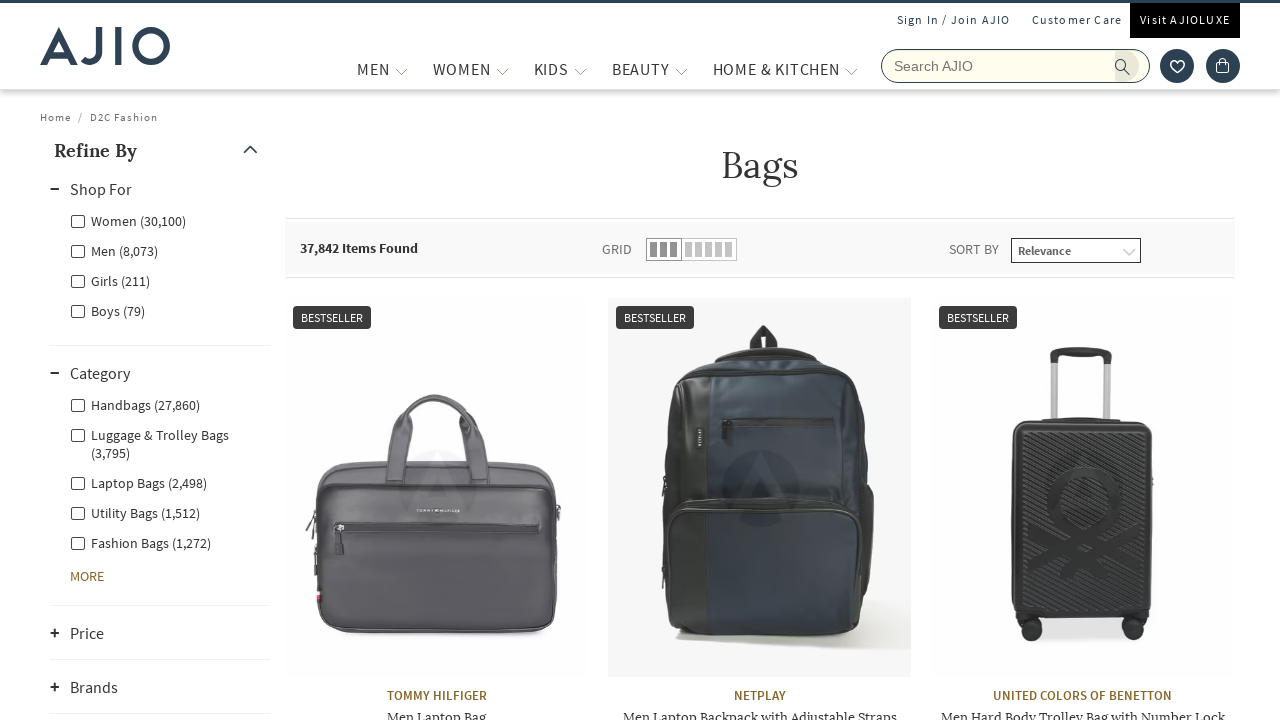

Waited for search results to load
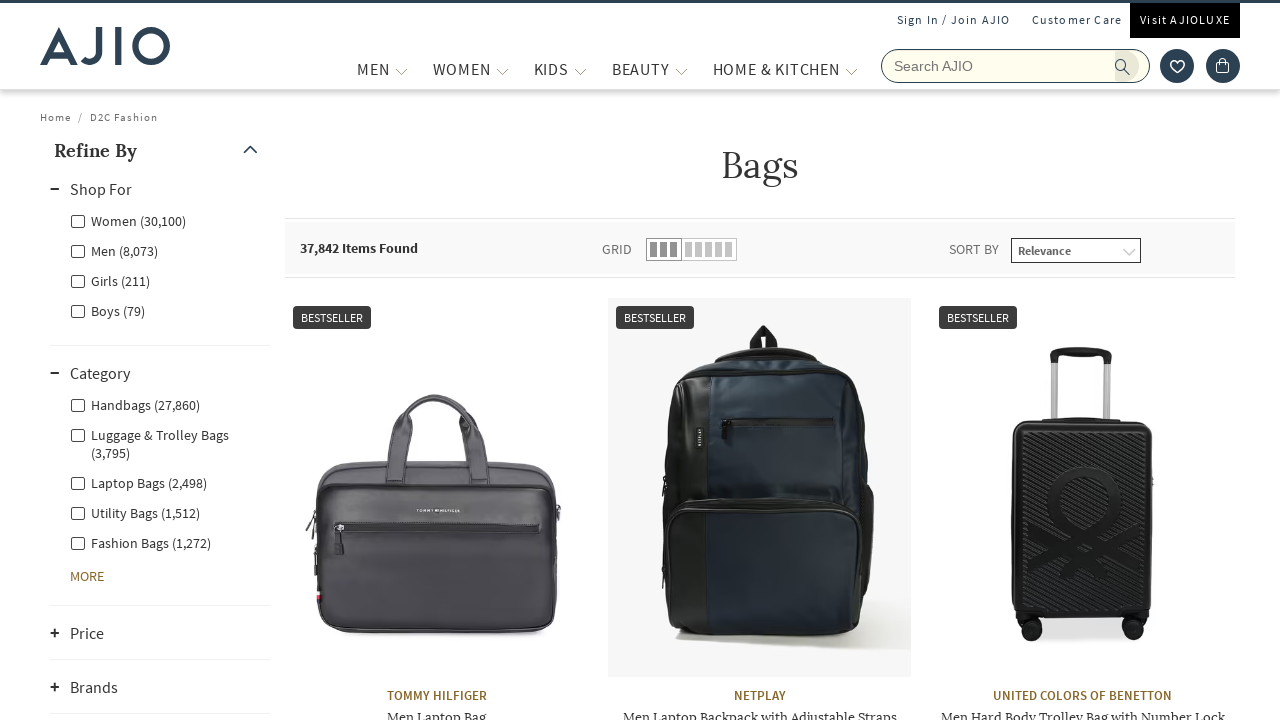

Applied Men gender filter at (114, 250) on xpath=//label[@for='Men']
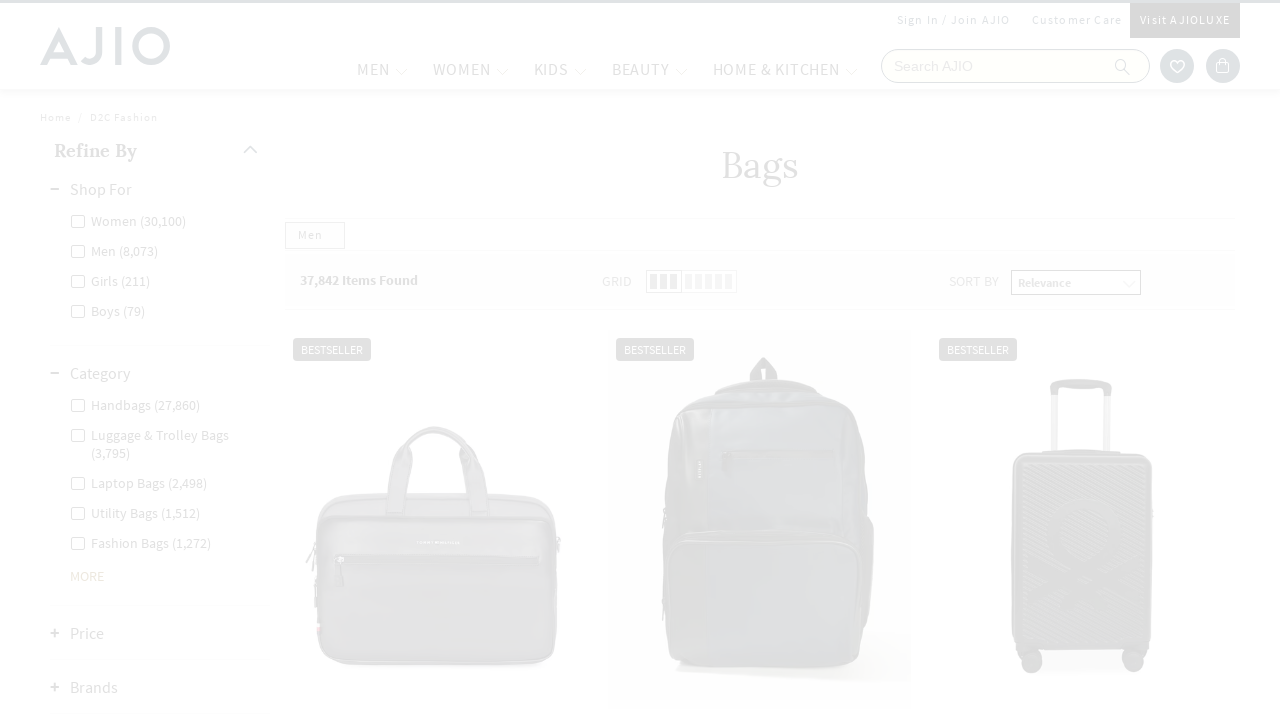

Waited for gender filter to apply
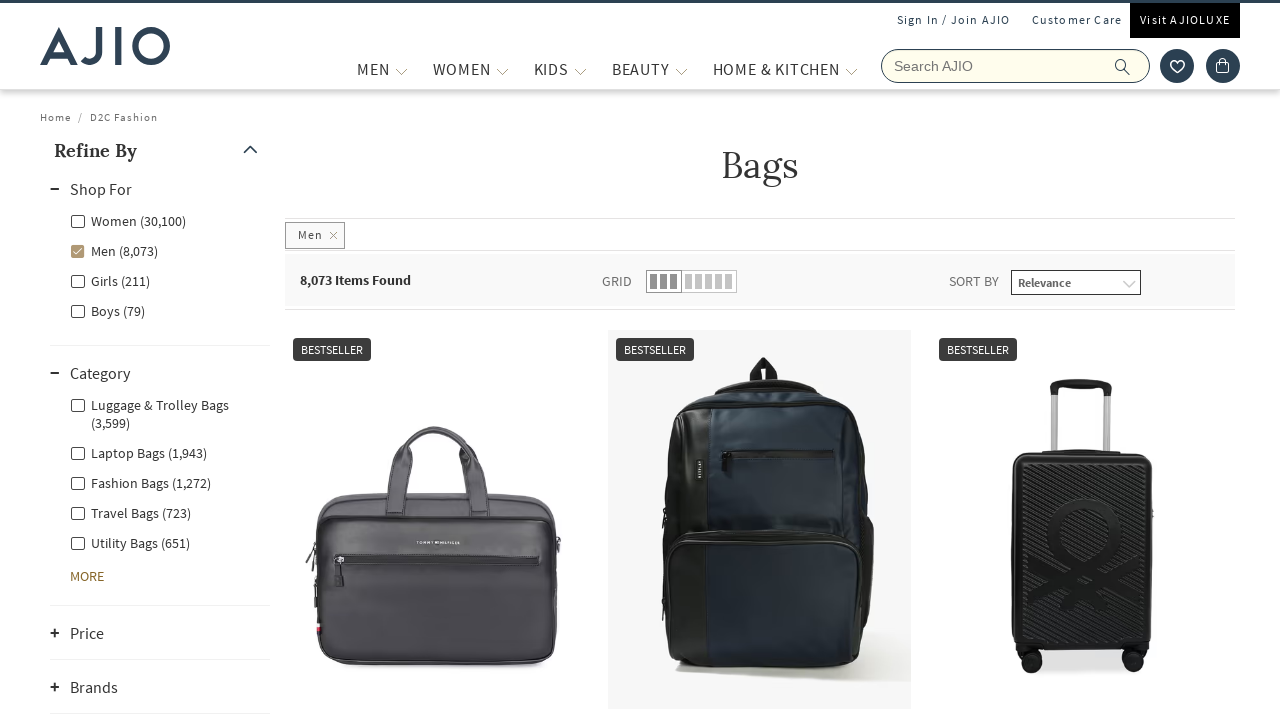

Applied Men - Fashion Bags category filter at (140, 482) on xpath=//label[@for='Men - Fashion Bags']
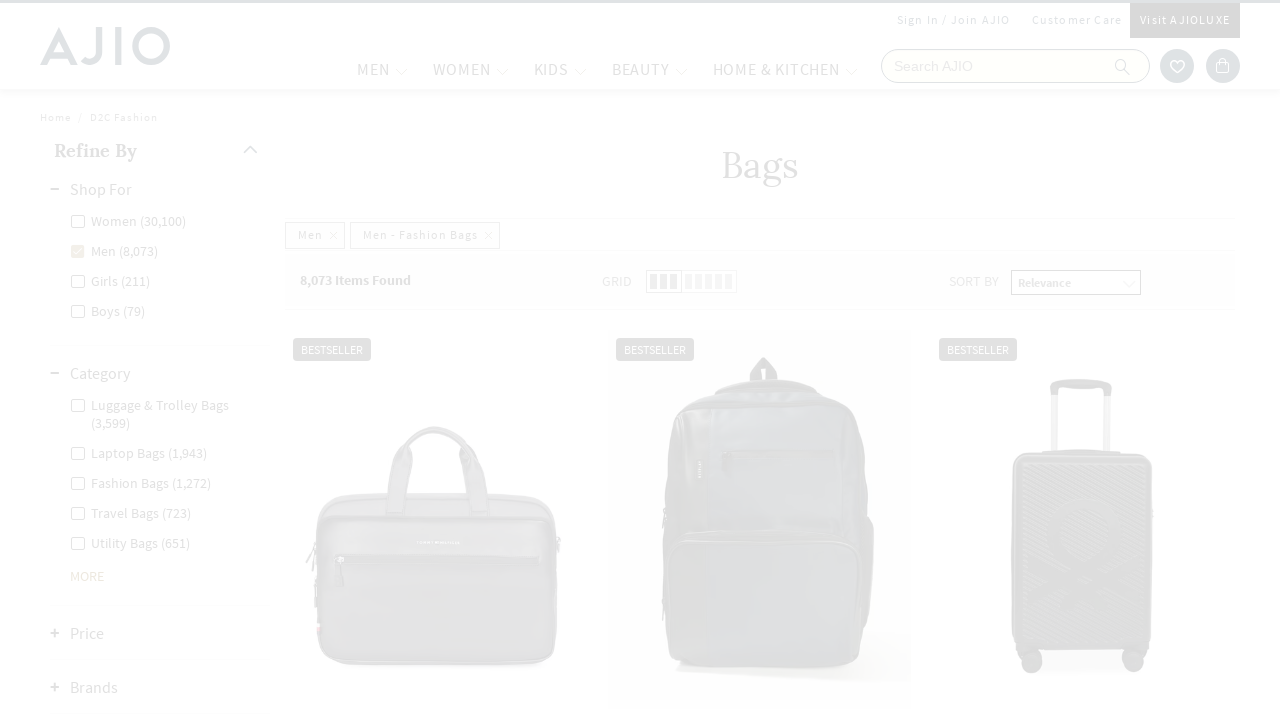

Waited for category filter results to update
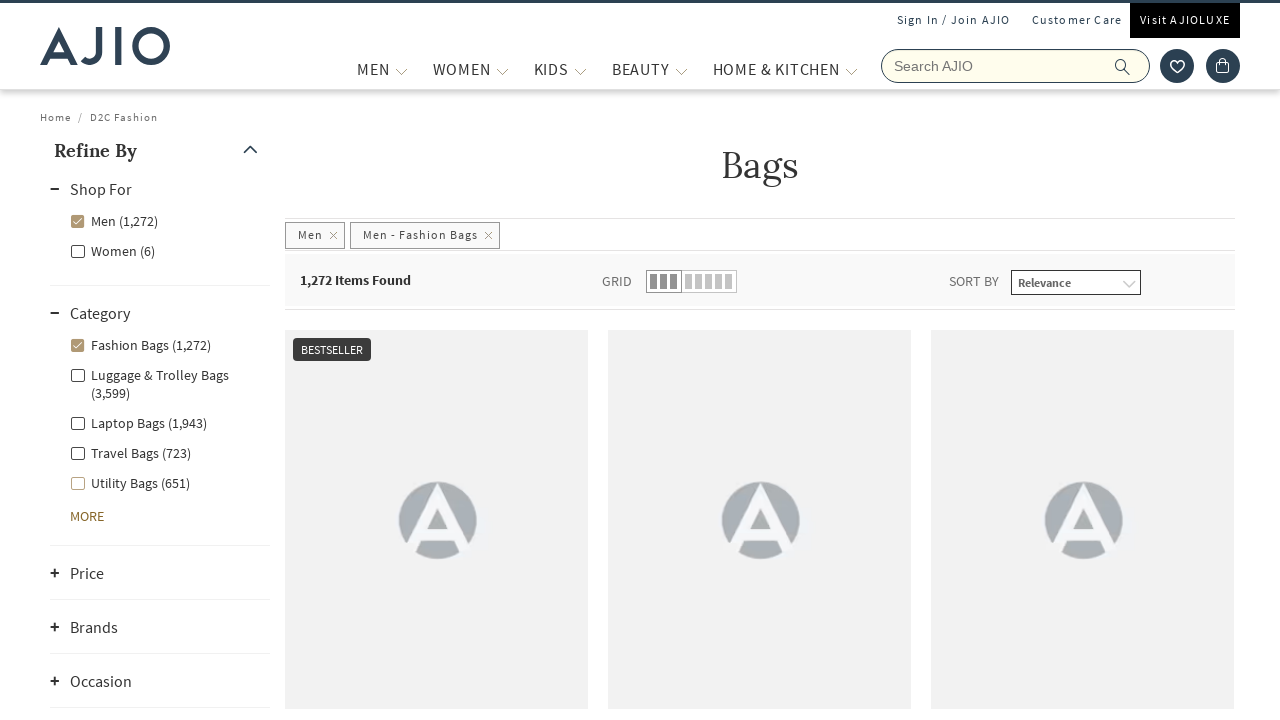

Verified items count is displayed
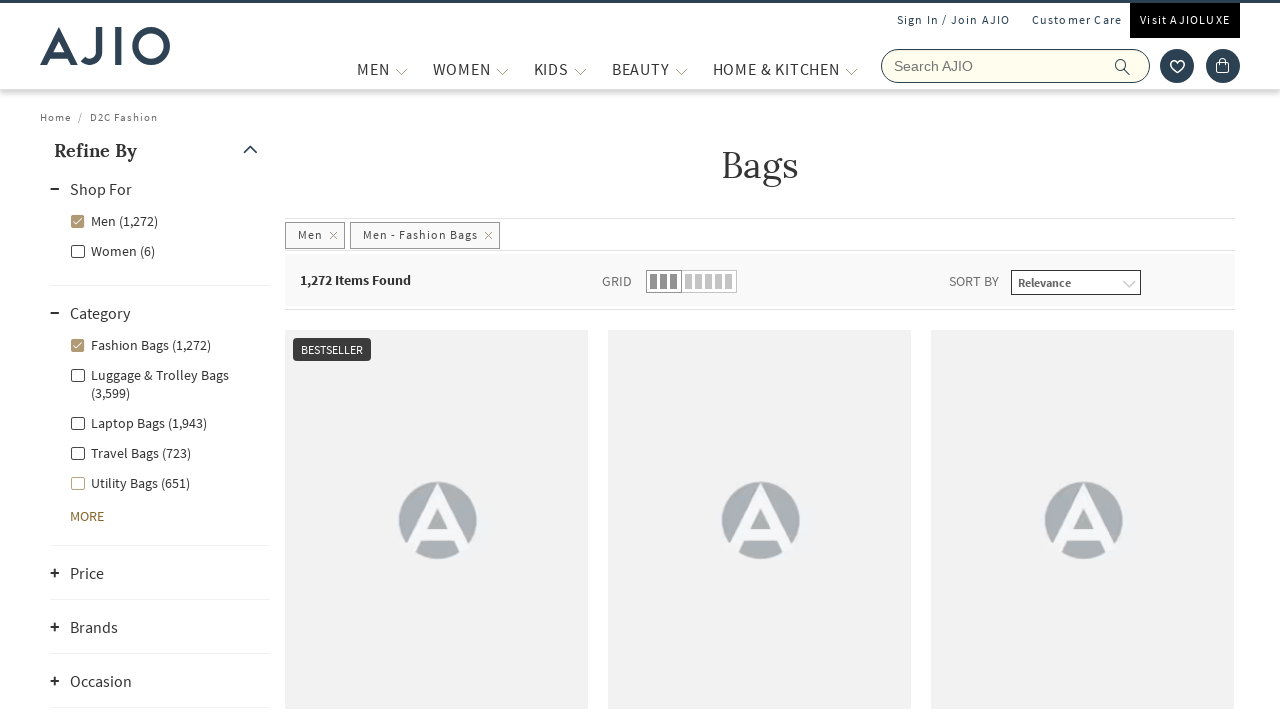

Verified brand names are displayed
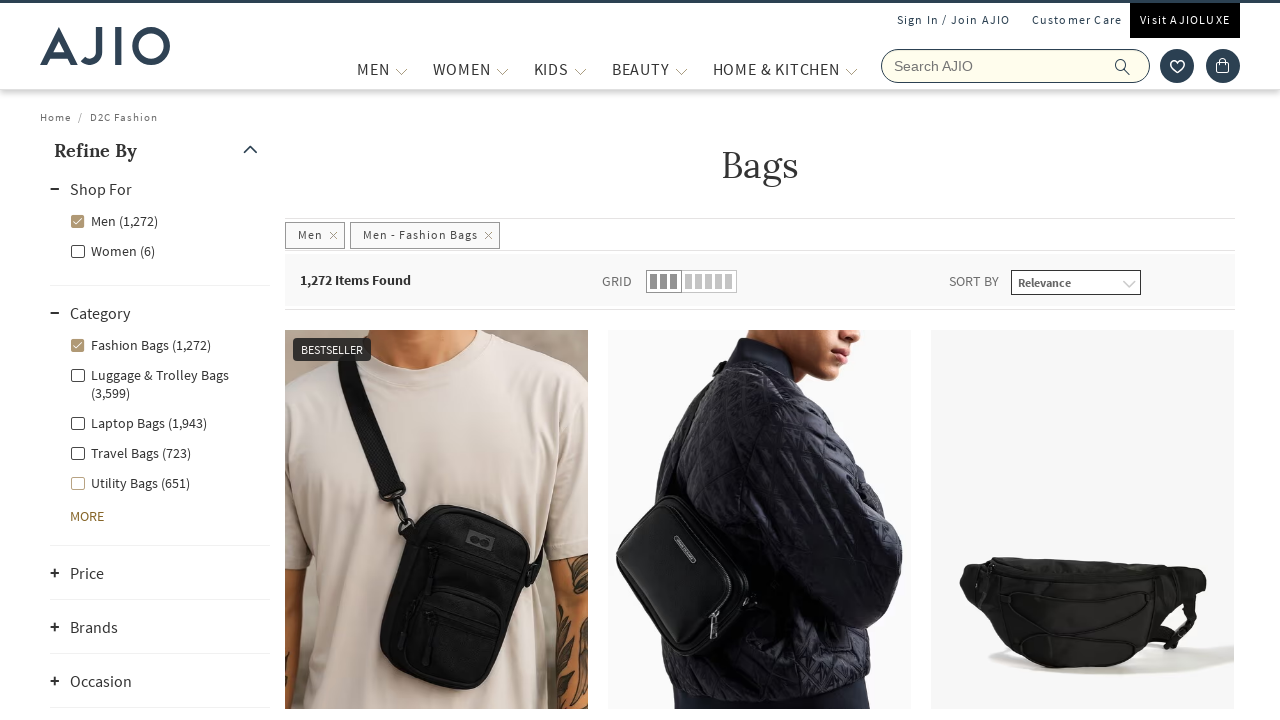

Verified bag names are displayed
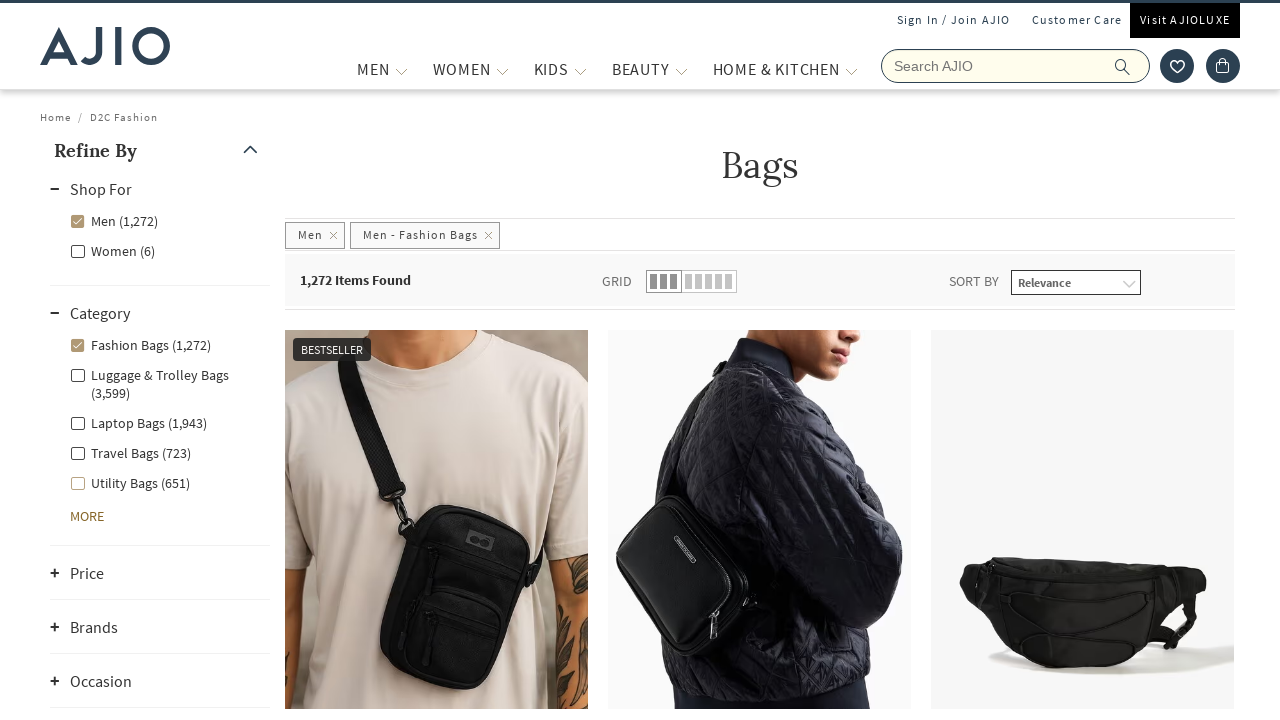

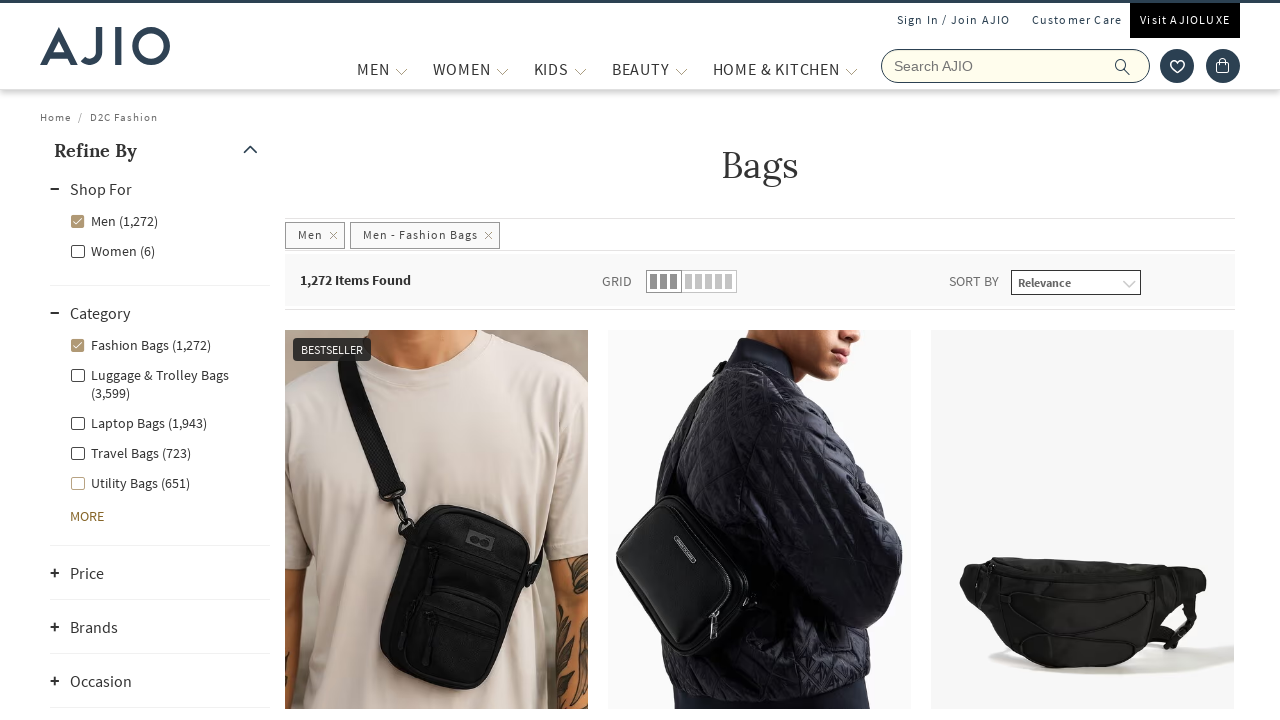